Tests checkbox functionality by verifying initial states, clicking the first checkbox to check it, and clicking the second checkbox to uncheck it, with assertions on the checked attribute states.

Starting URL: http://the-internet.herokuapp.com/checkboxes

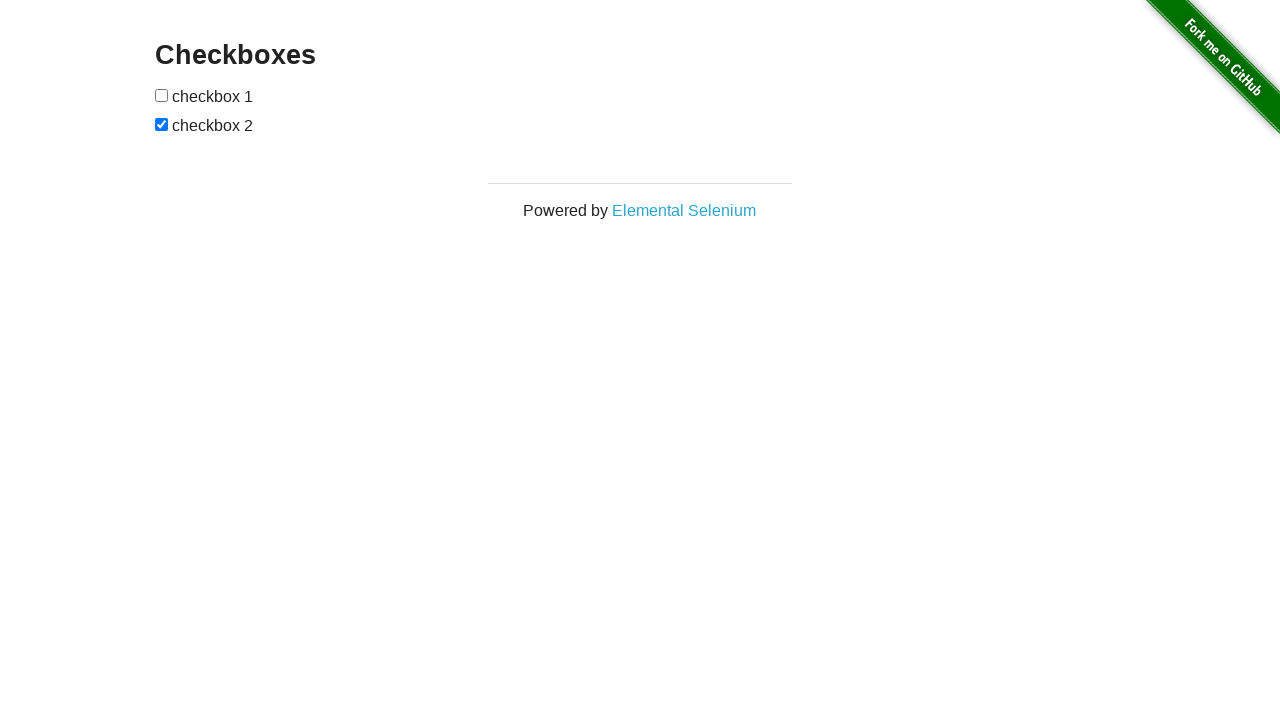

Located all checkbox elements on the page
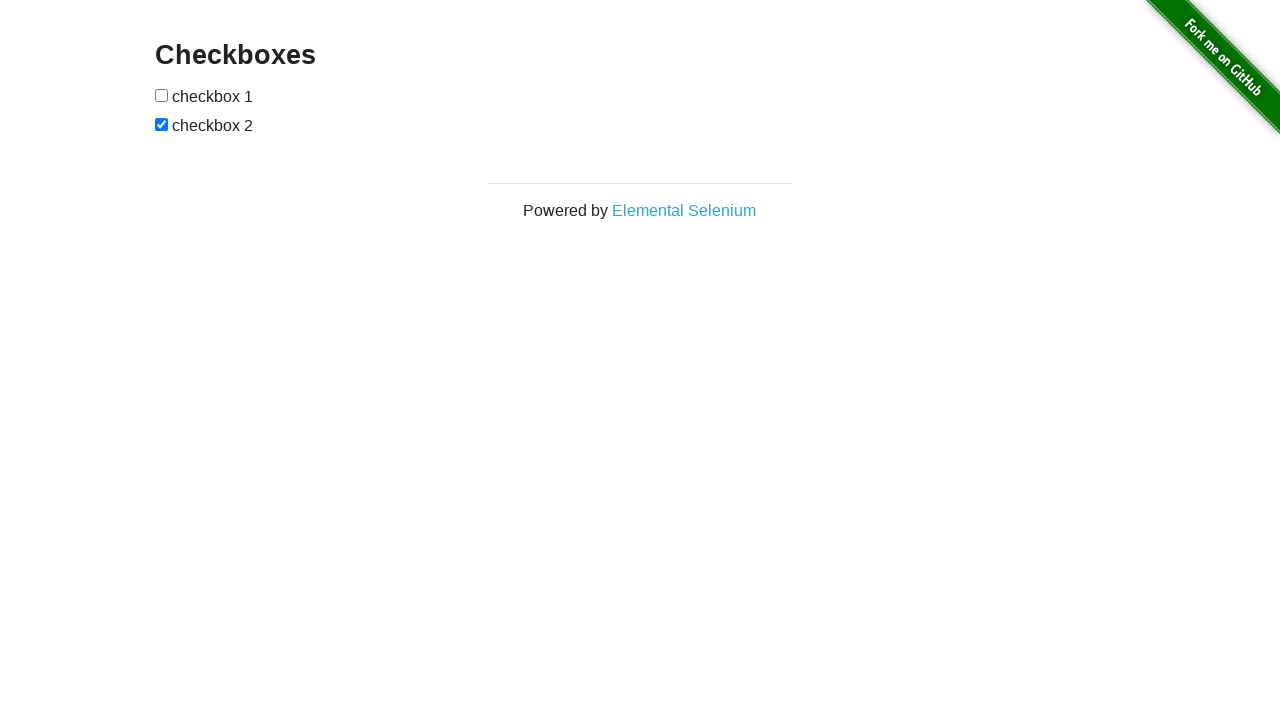

Retrieved first checkbox element
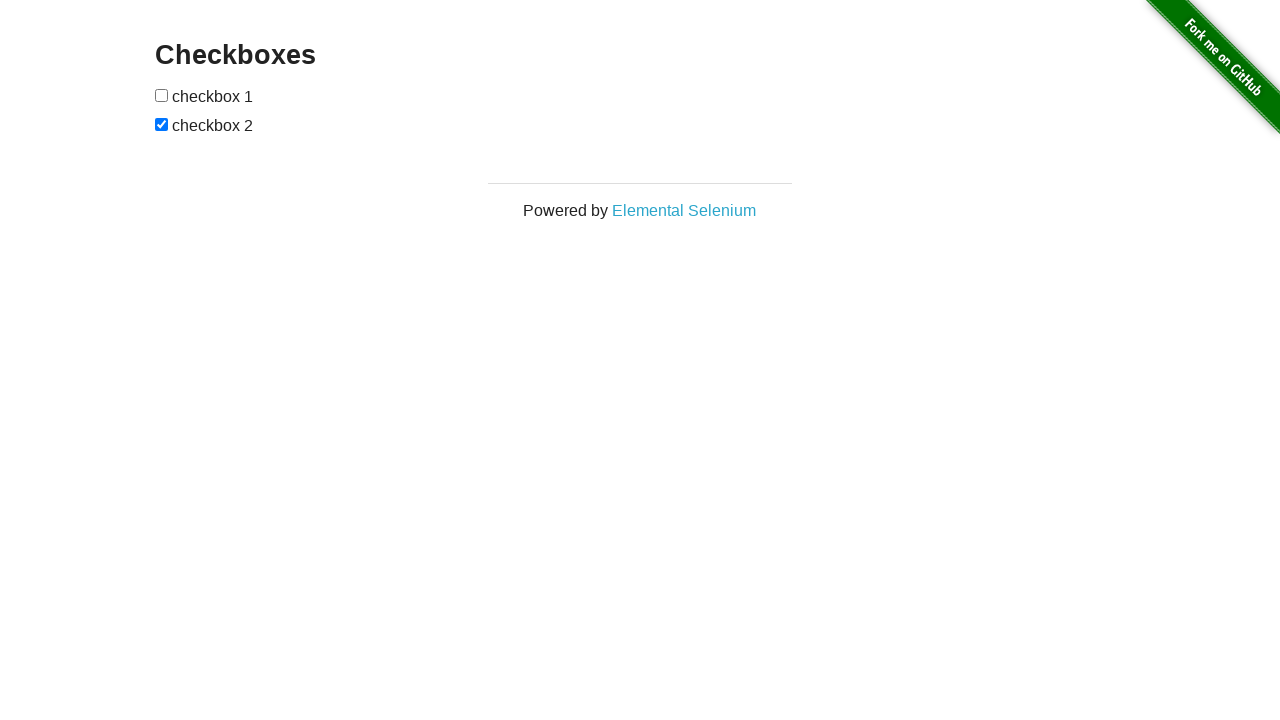

Retrieved second checkbox element
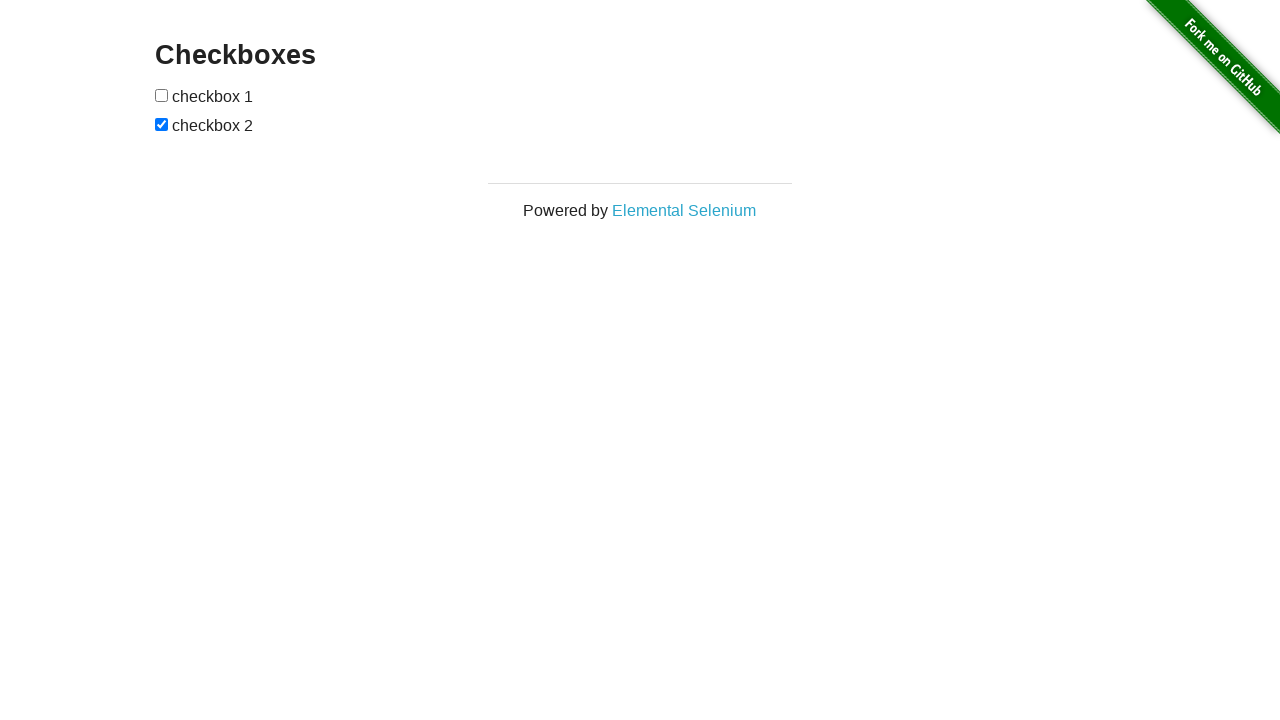

Verified first checkbox is initially unchecked
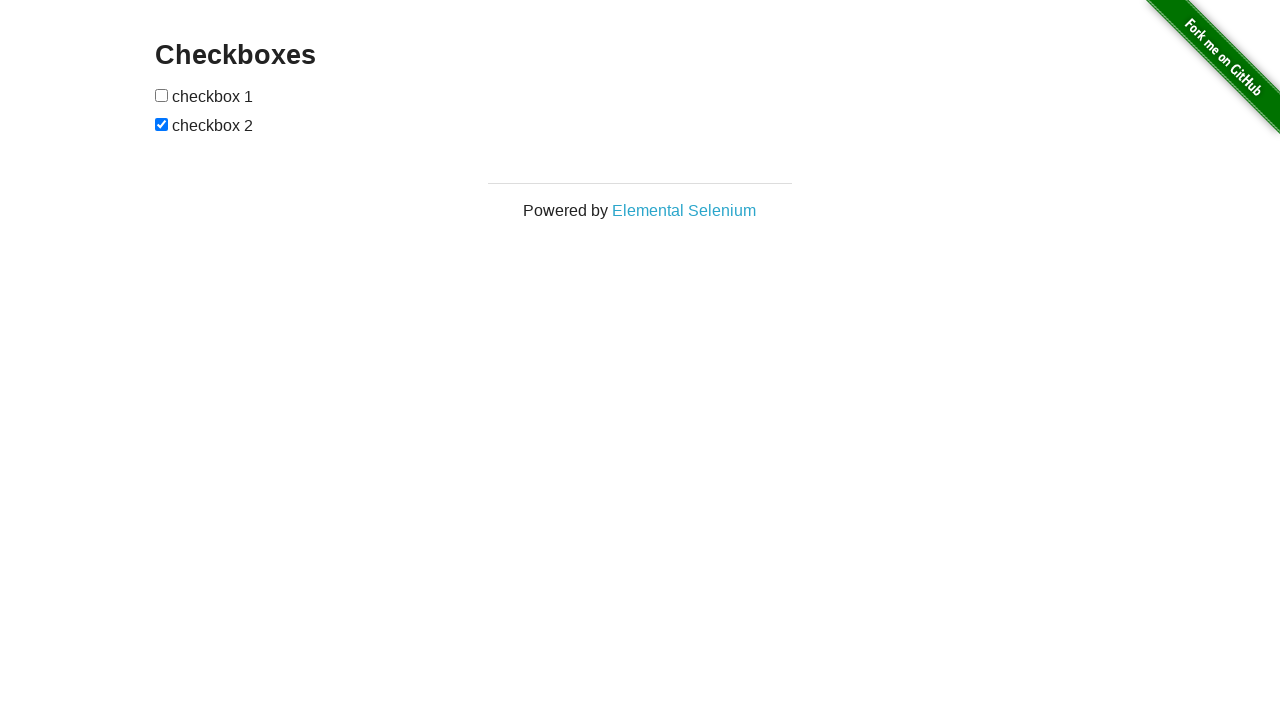

Clicked first checkbox to check it at (162, 95) on [type='checkbox'] >> nth=0
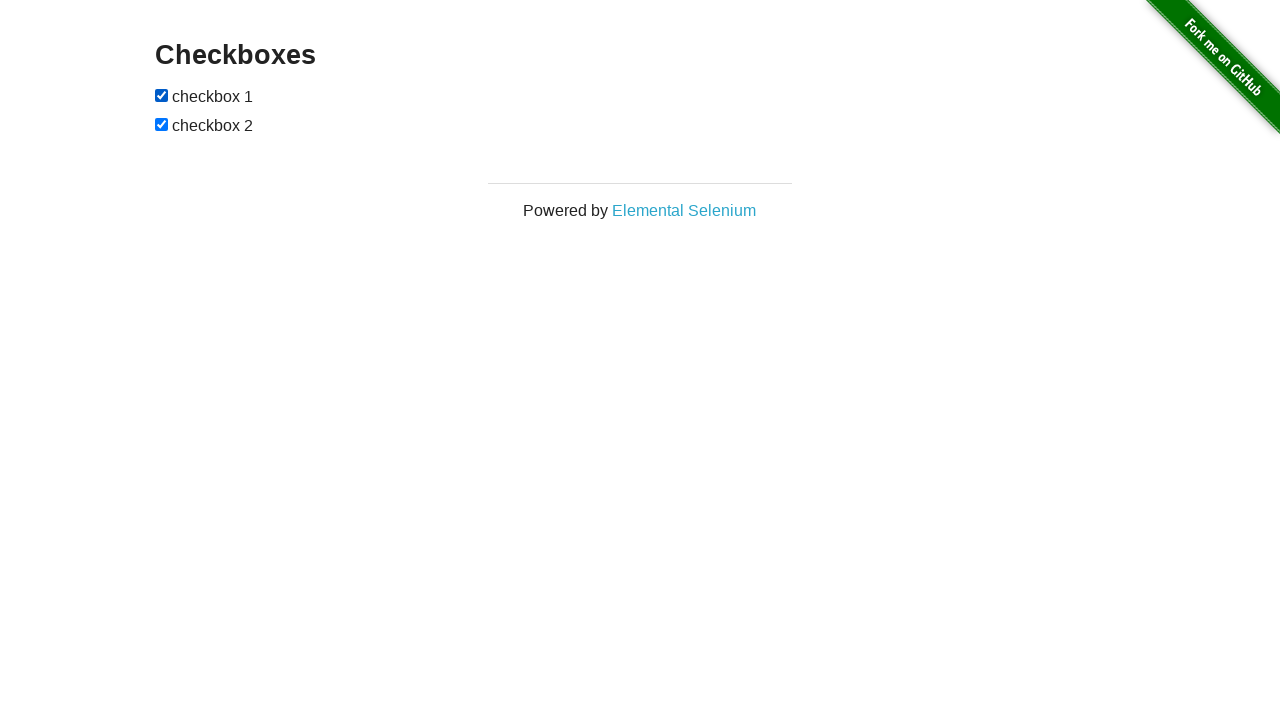

Verified first checkbox is now checked
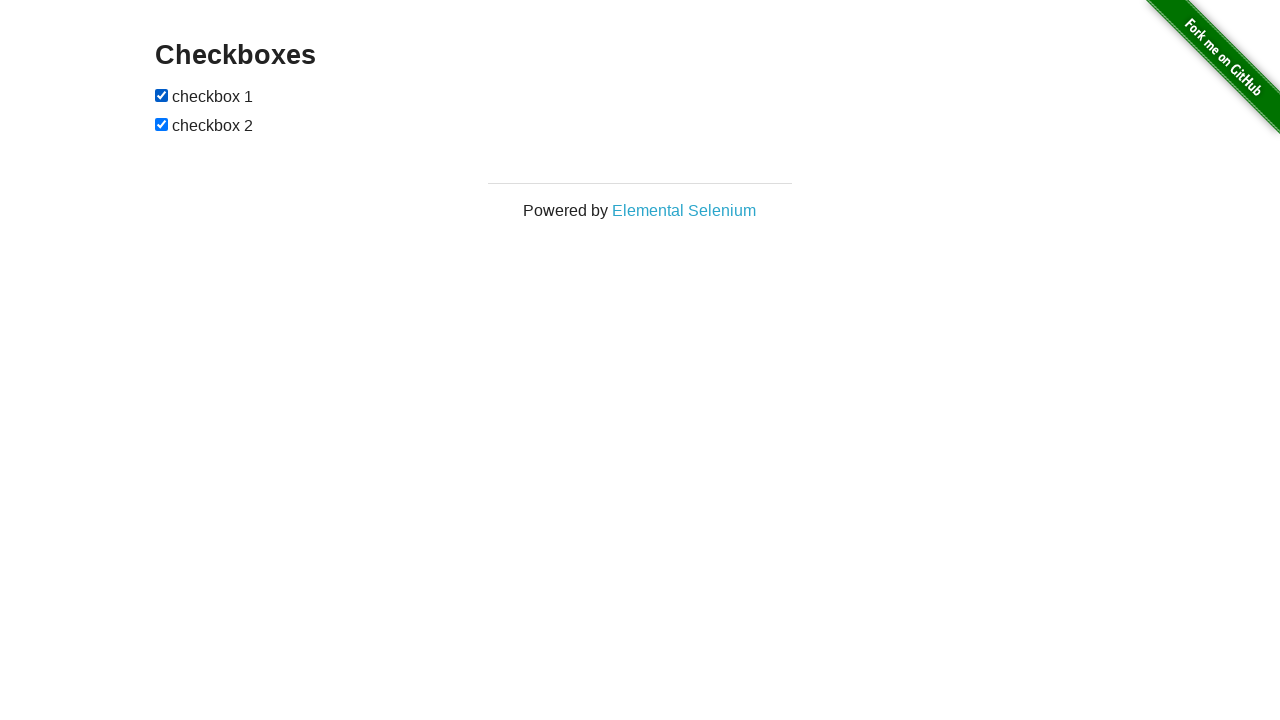

Verified second checkbox is initially checked
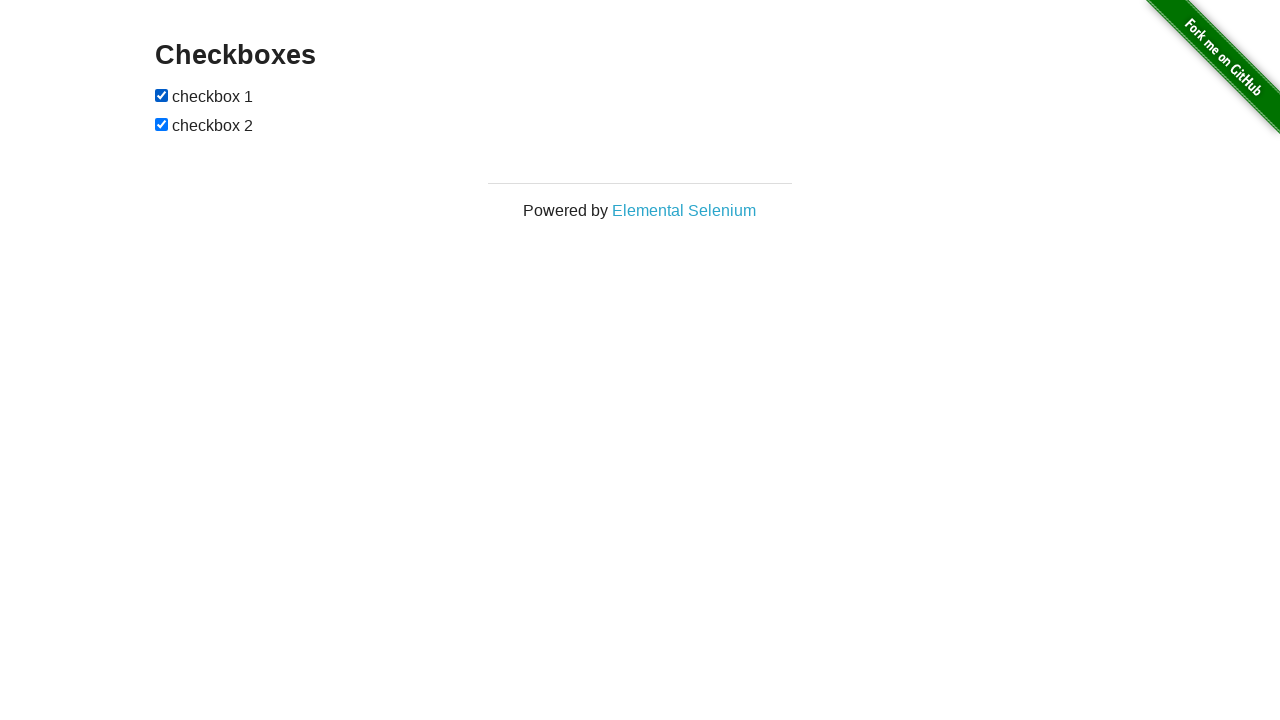

Clicked second checkbox to uncheck it at (162, 124) on [type='checkbox'] >> nth=1
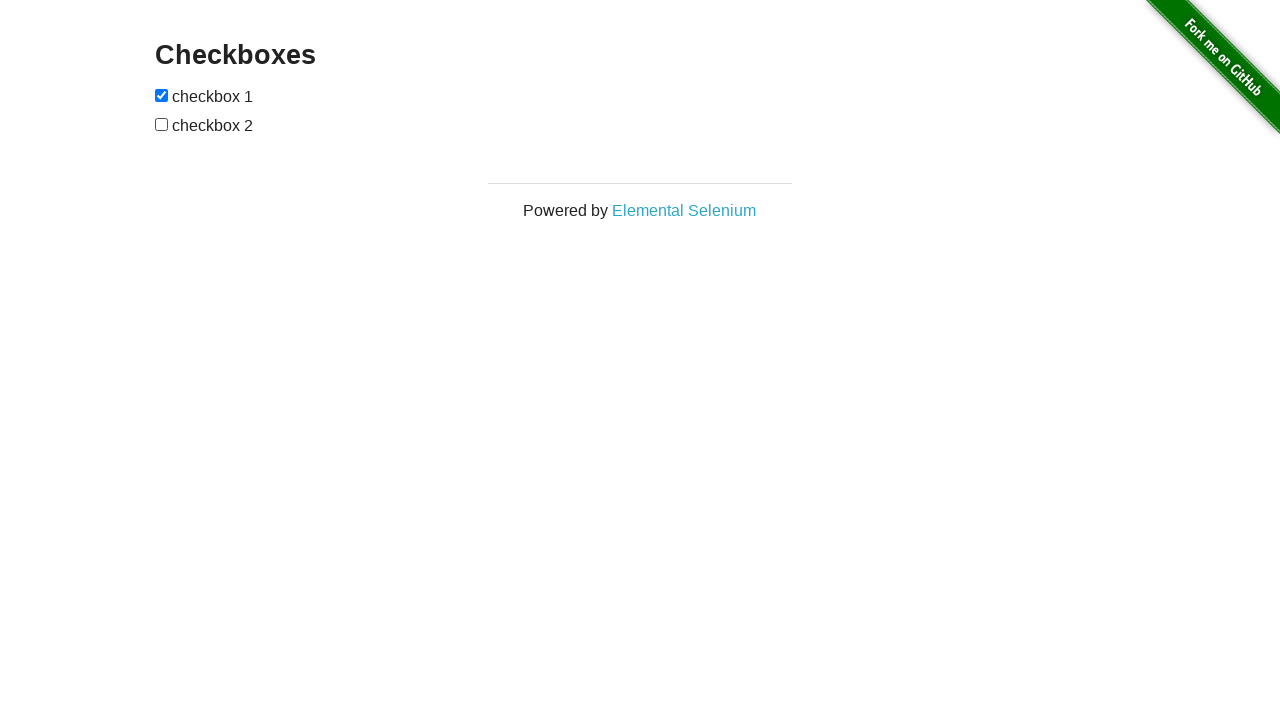

Verified second checkbox is now unchecked
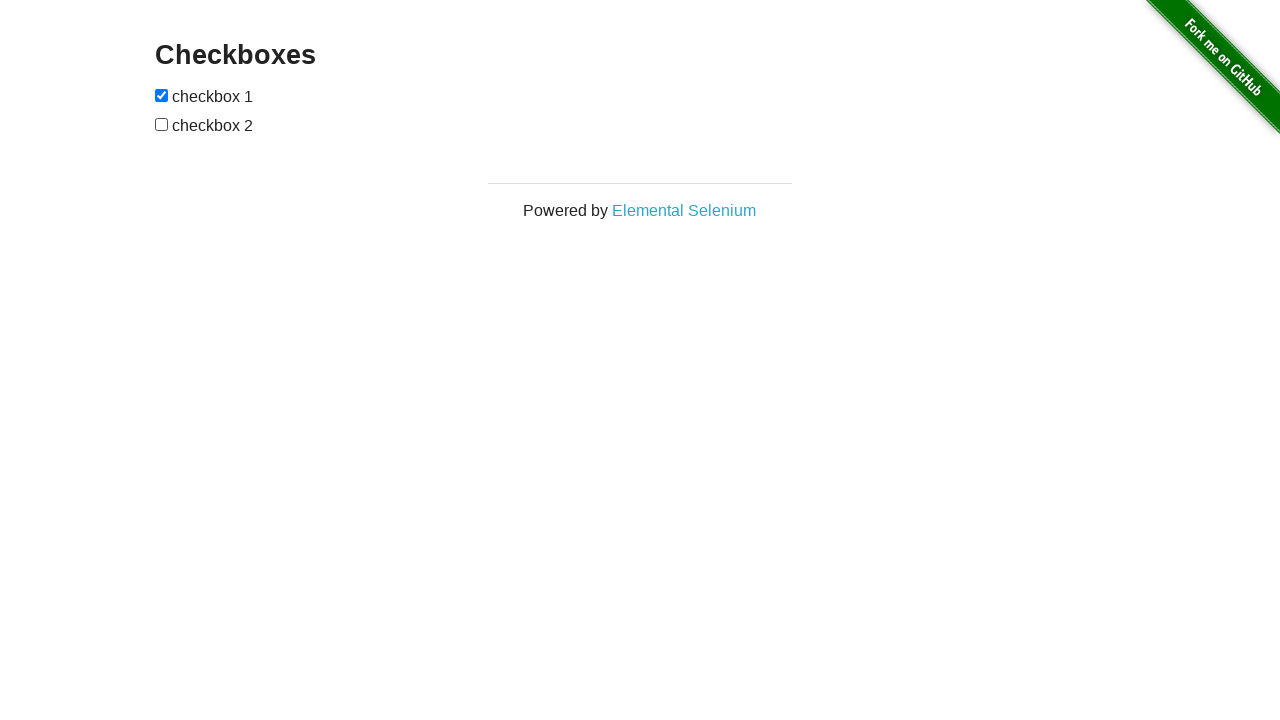

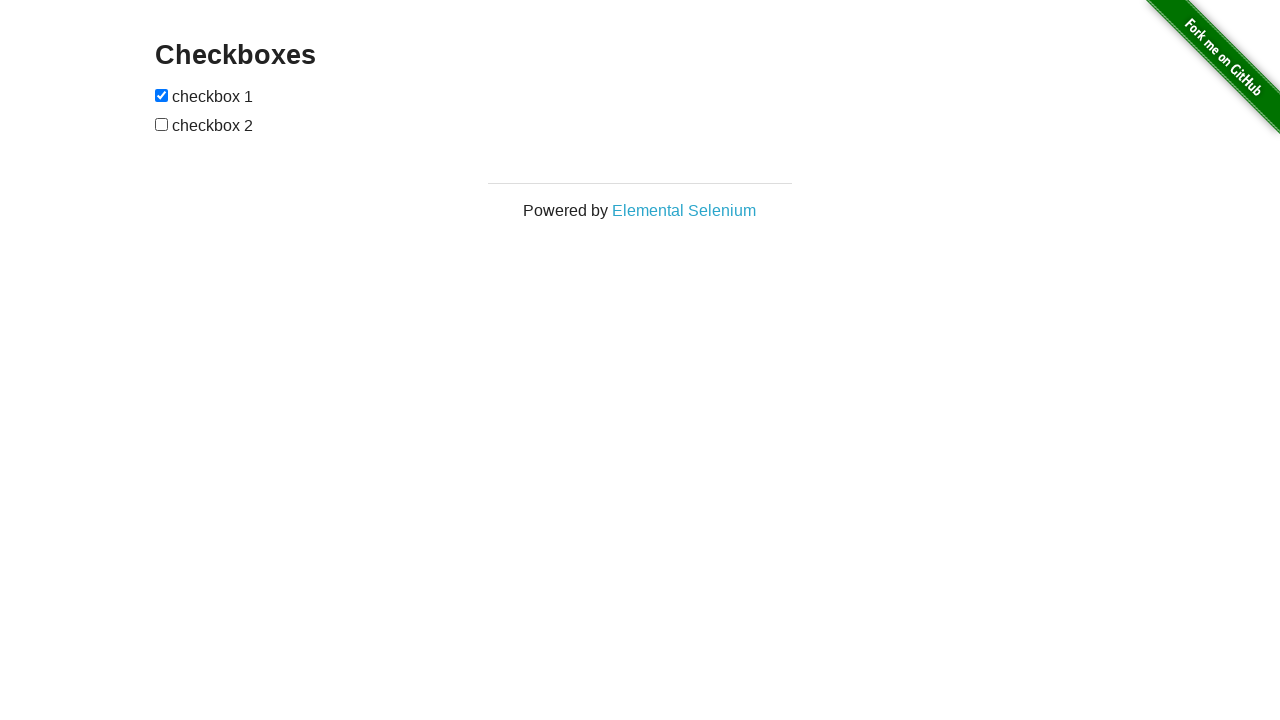